Tests implicit wait functionality by waiting for an element to become visible after a delay

Starting URL: https://demoqa.com/dynamic-properties

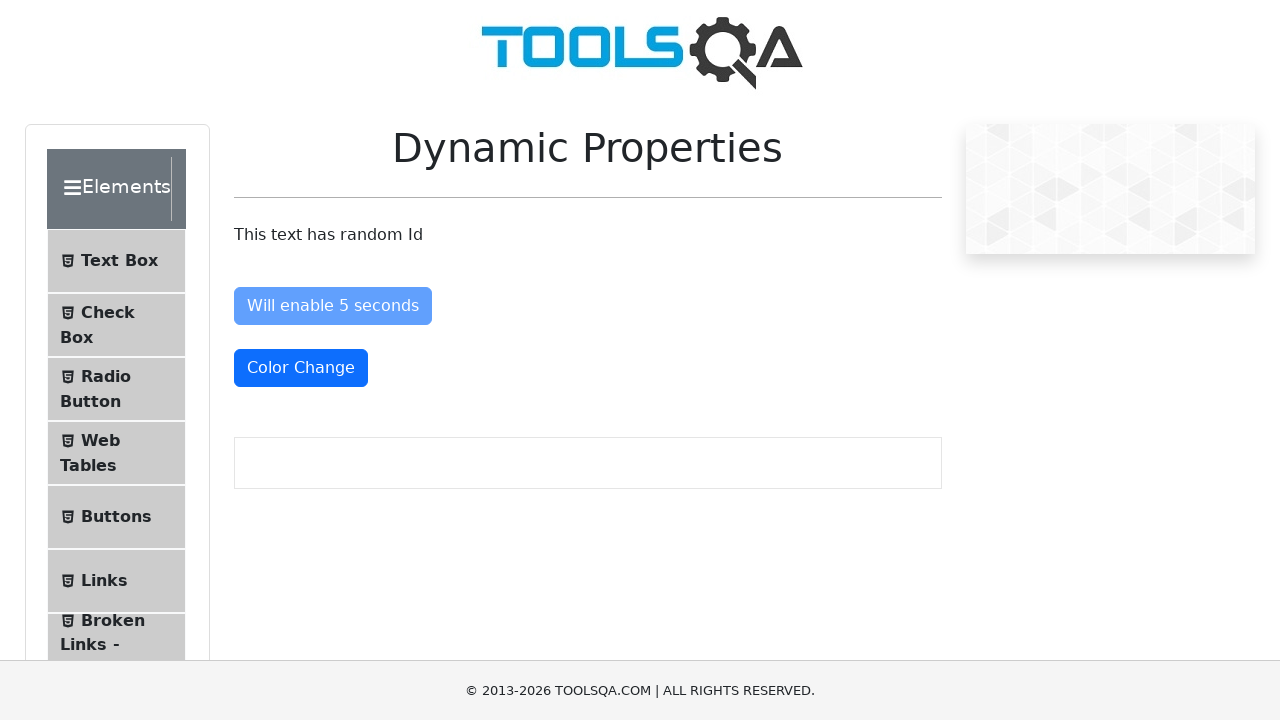

Waited for #visibleAfter element to become visible (implicit wait test)
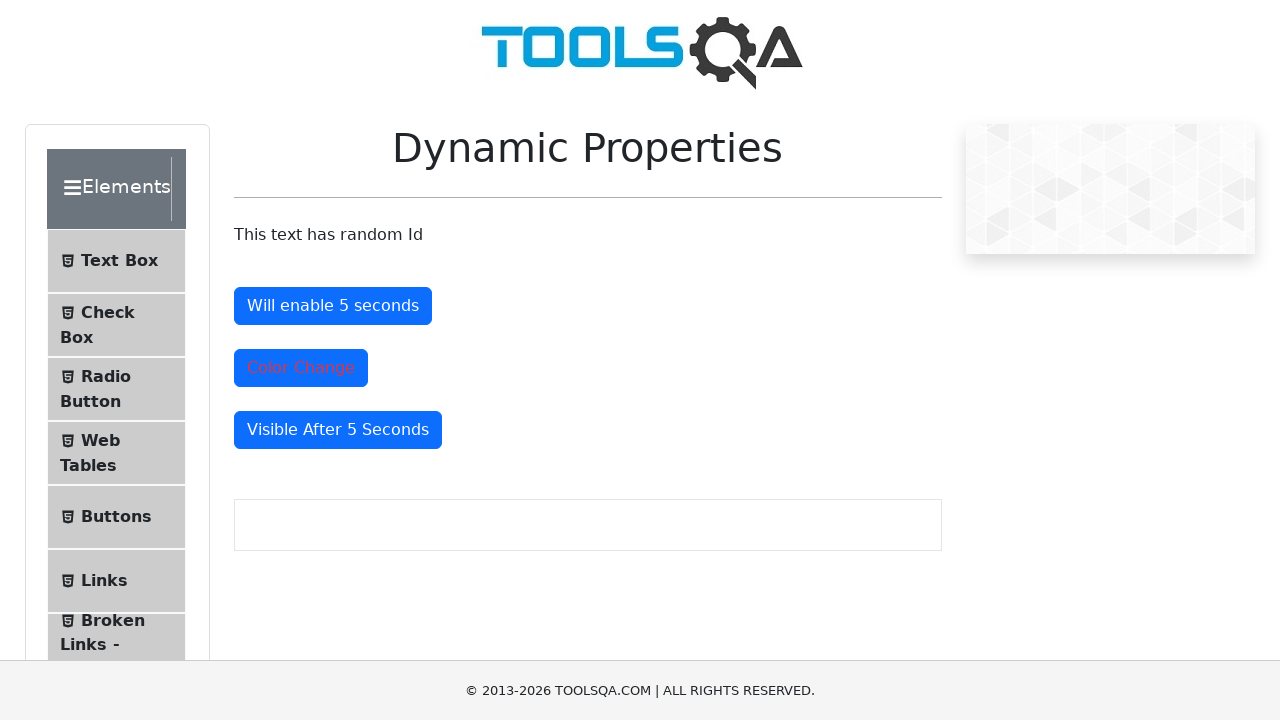

Retrieved text content from visible element
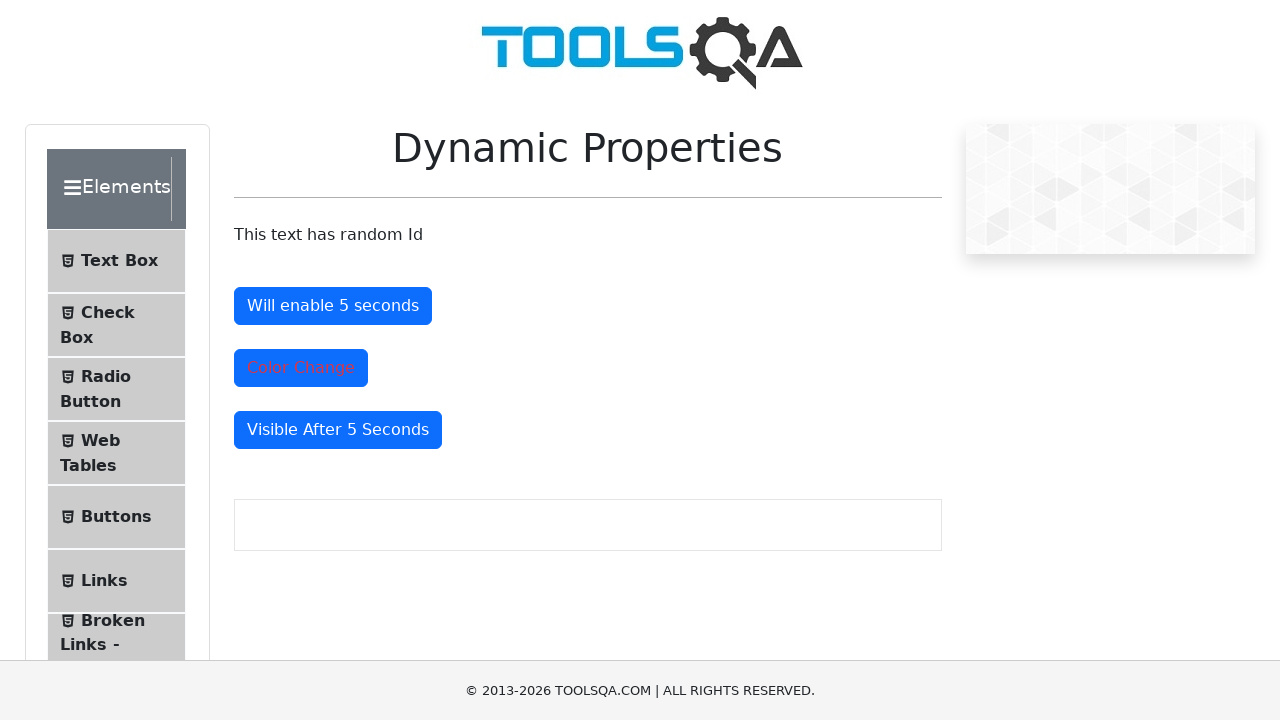

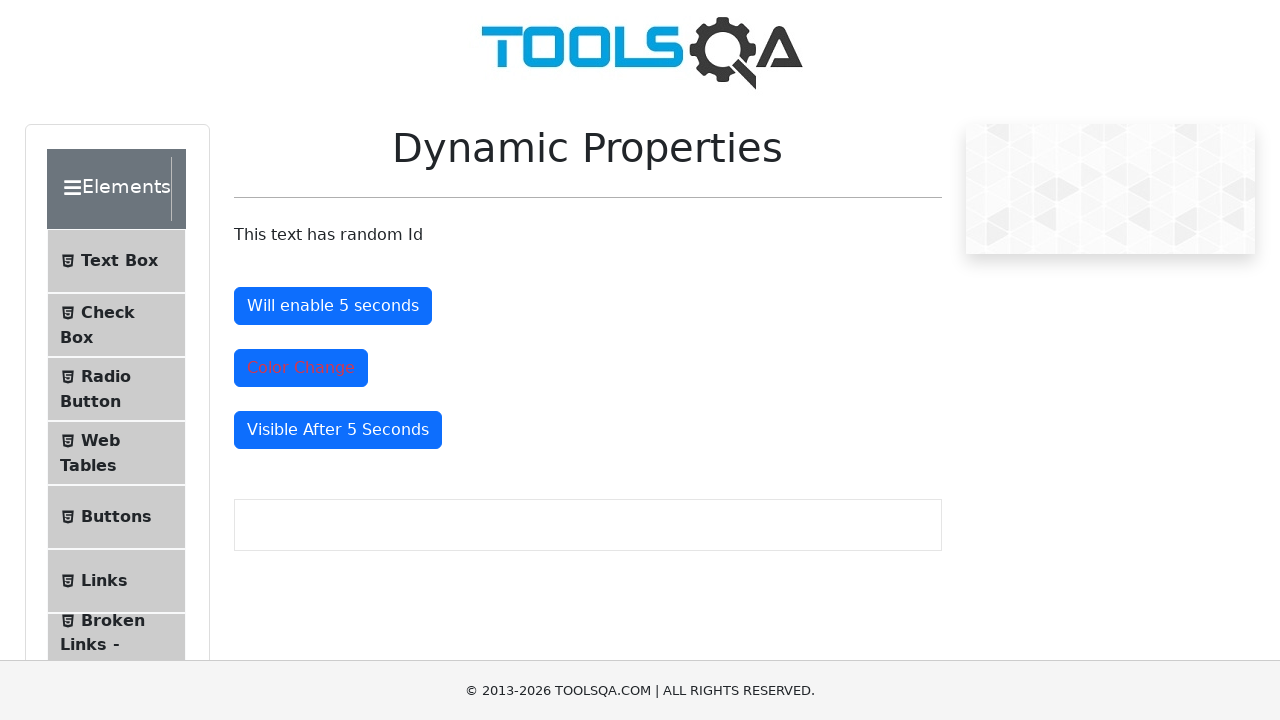